Tests jQuery UI selectable functionality by selecting multiple items using Ctrl+Click interaction

Starting URL: https://jqueryui.com/selectable/

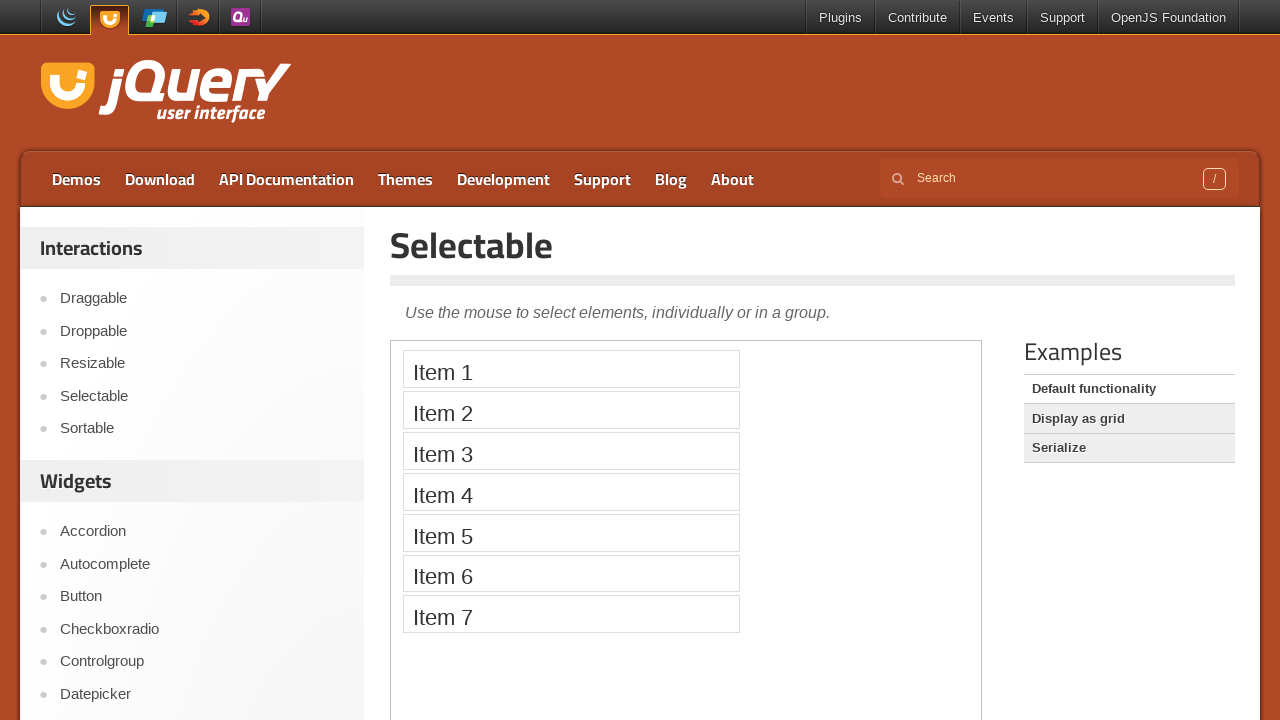

Navigated to jQuery UI selectable demo page
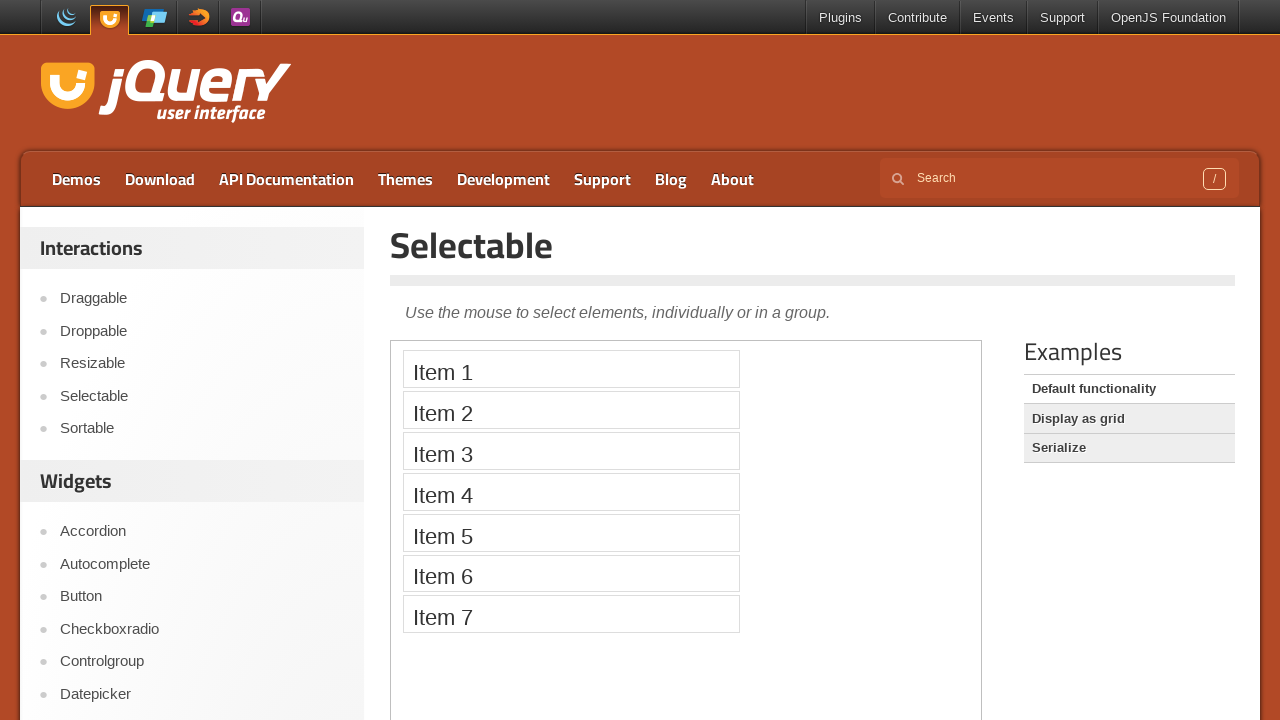

Located the iframe containing selectable demo
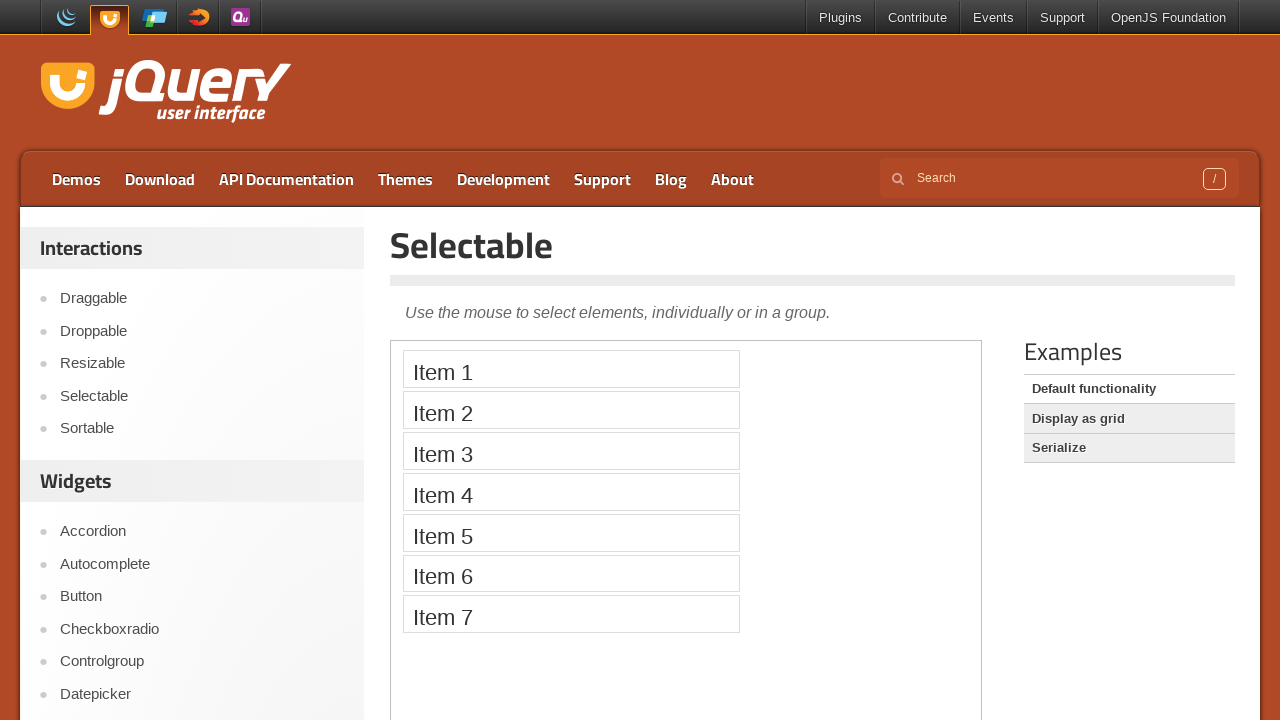

Located Item 3 element
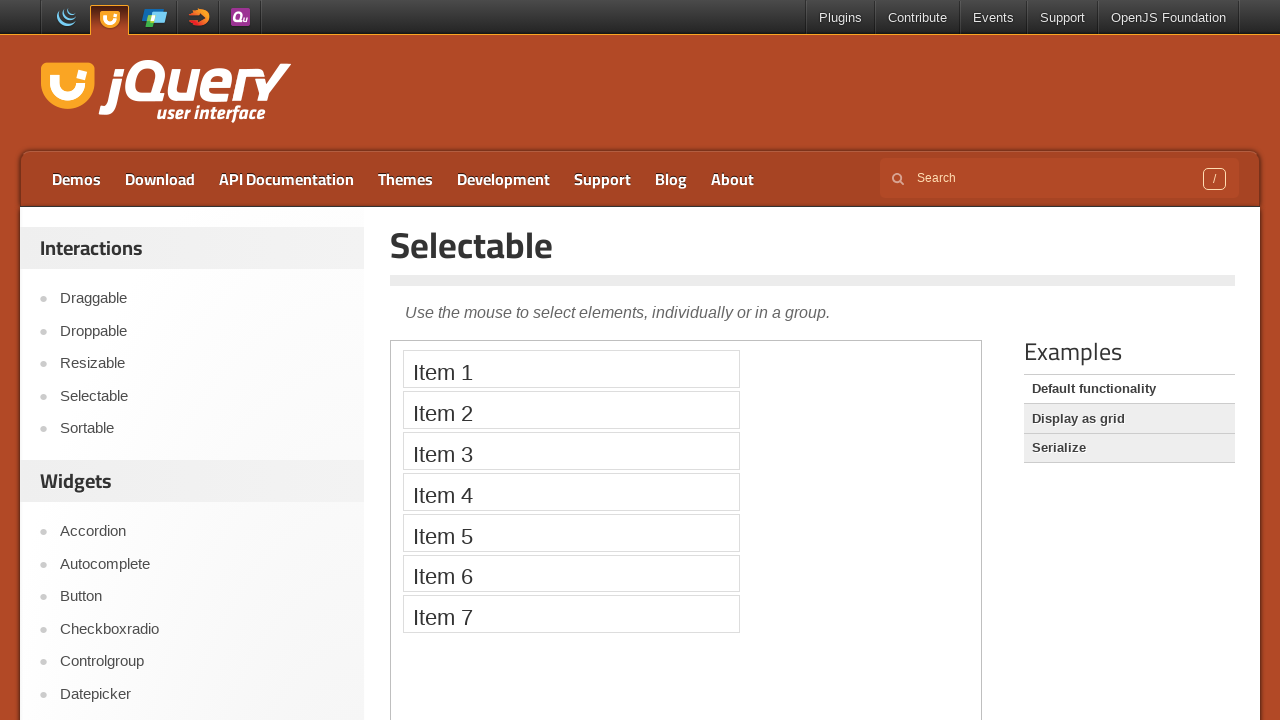

Located Item 6 element
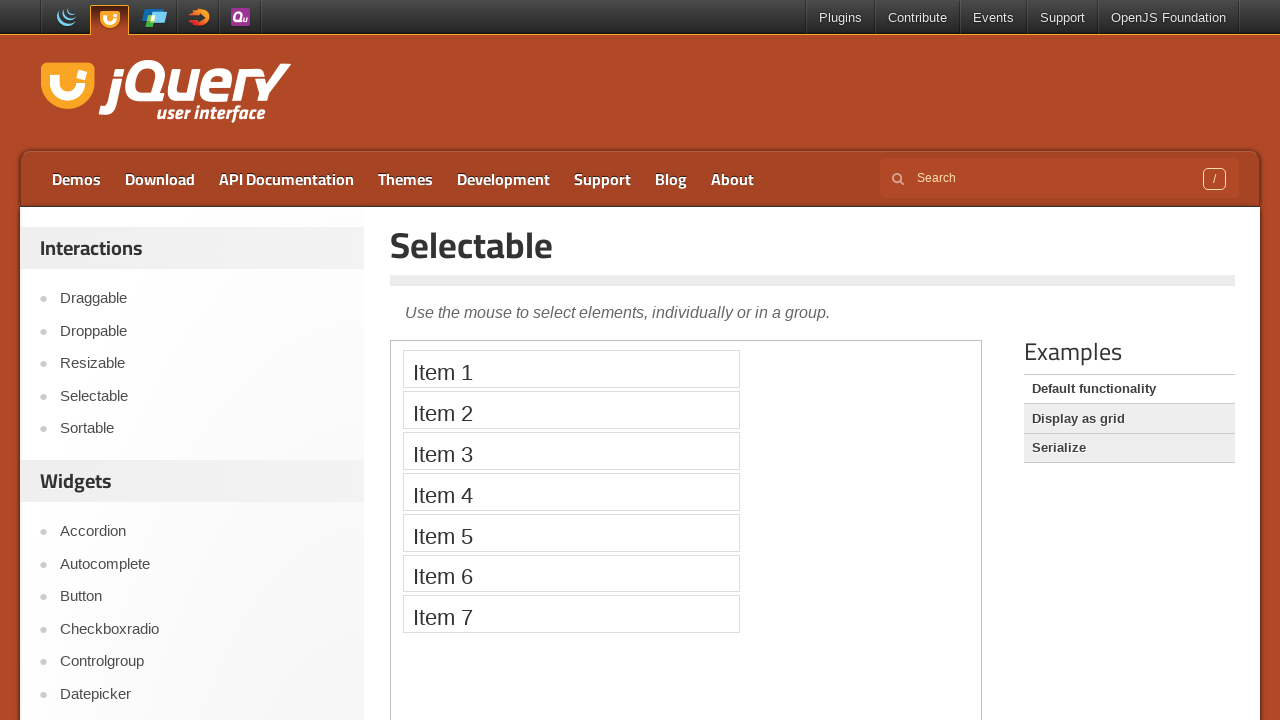

Ctrl+clicked on Item 6 to select it at (571, 573) on iframe >> nth=0 >> internal:control=enter-frame >> xpath=//li[text()='Item 6']
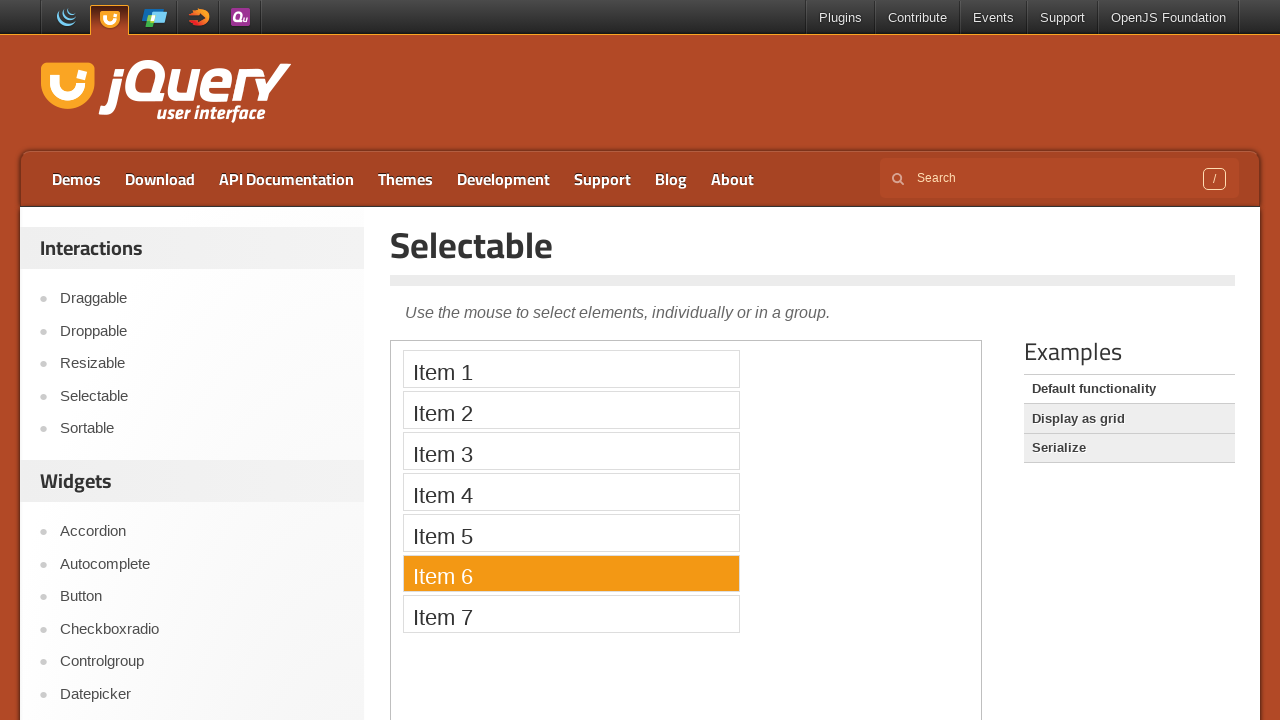

Ctrl+clicked on Item 3 to select it (multiple selection) at (571, 451) on iframe >> nth=0 >> internal:control=enter-frame >> xpath=//li[text()='Item 3']
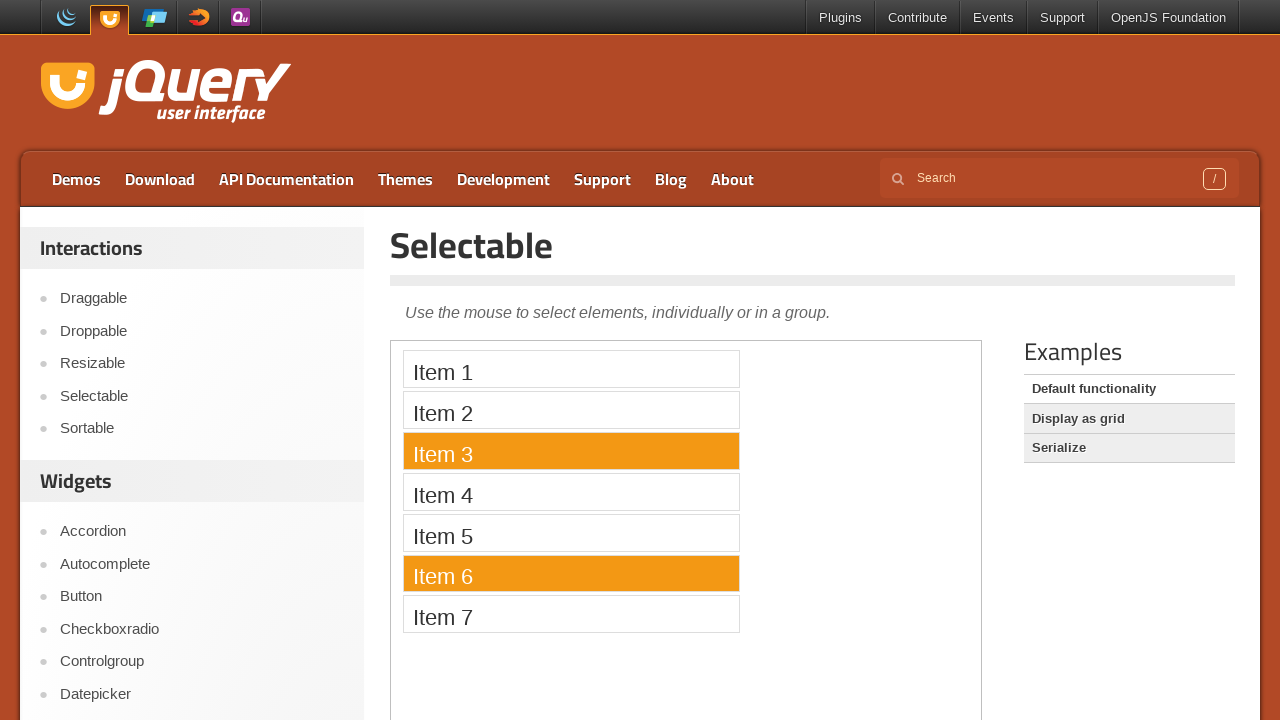

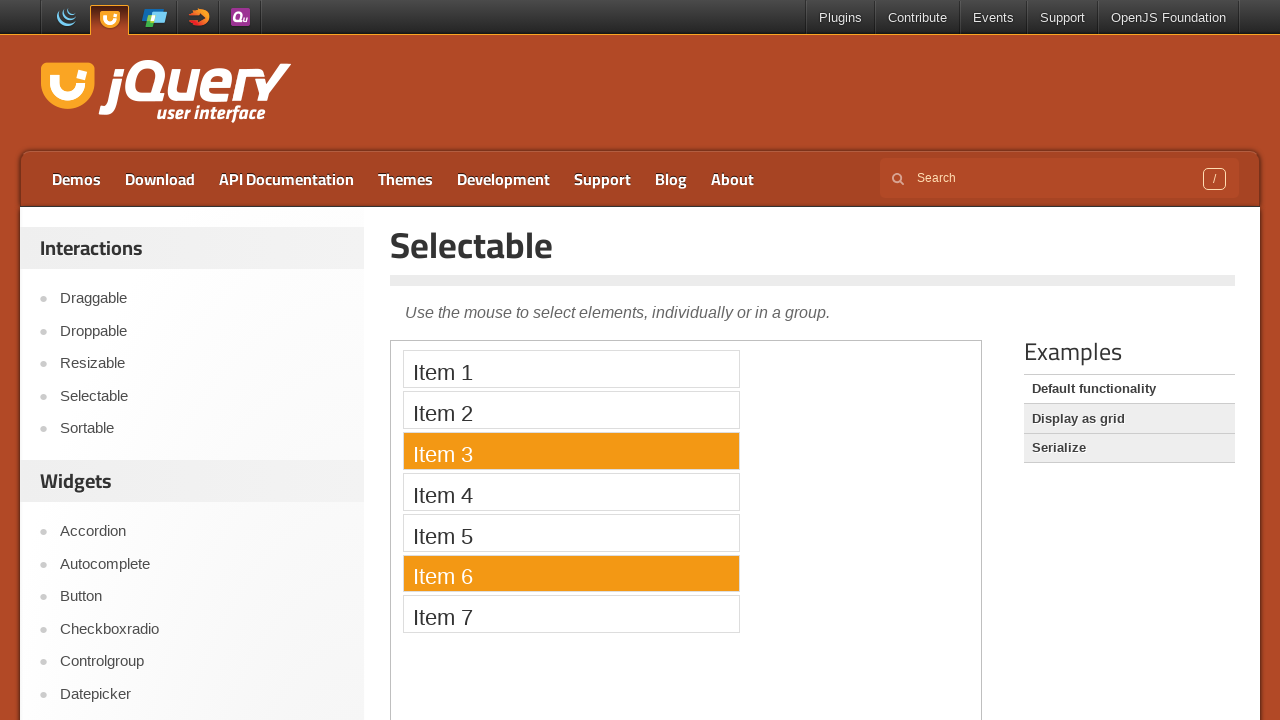